Tests navigation from home page to shop menu and back to home to verify slider presence

Starting URL: https://practice.automationtesting.in/

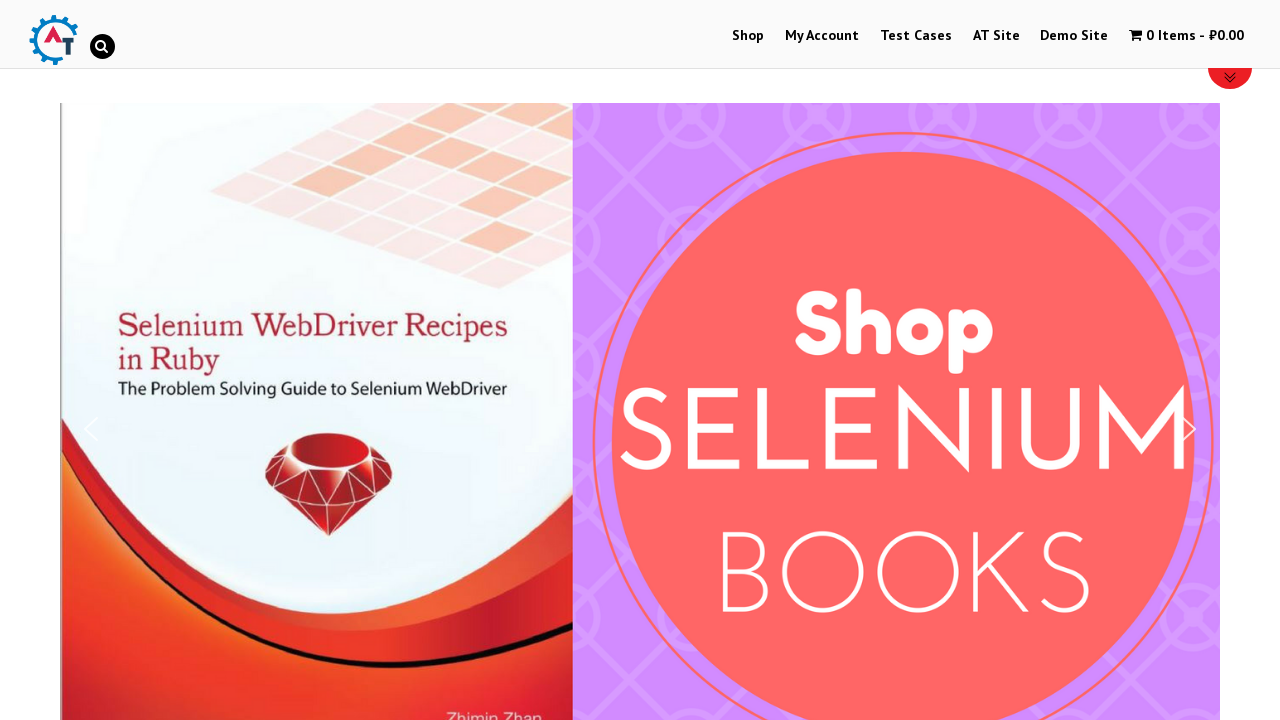

Clicked on Shop Menu at (748, 36) on #menu-item-40
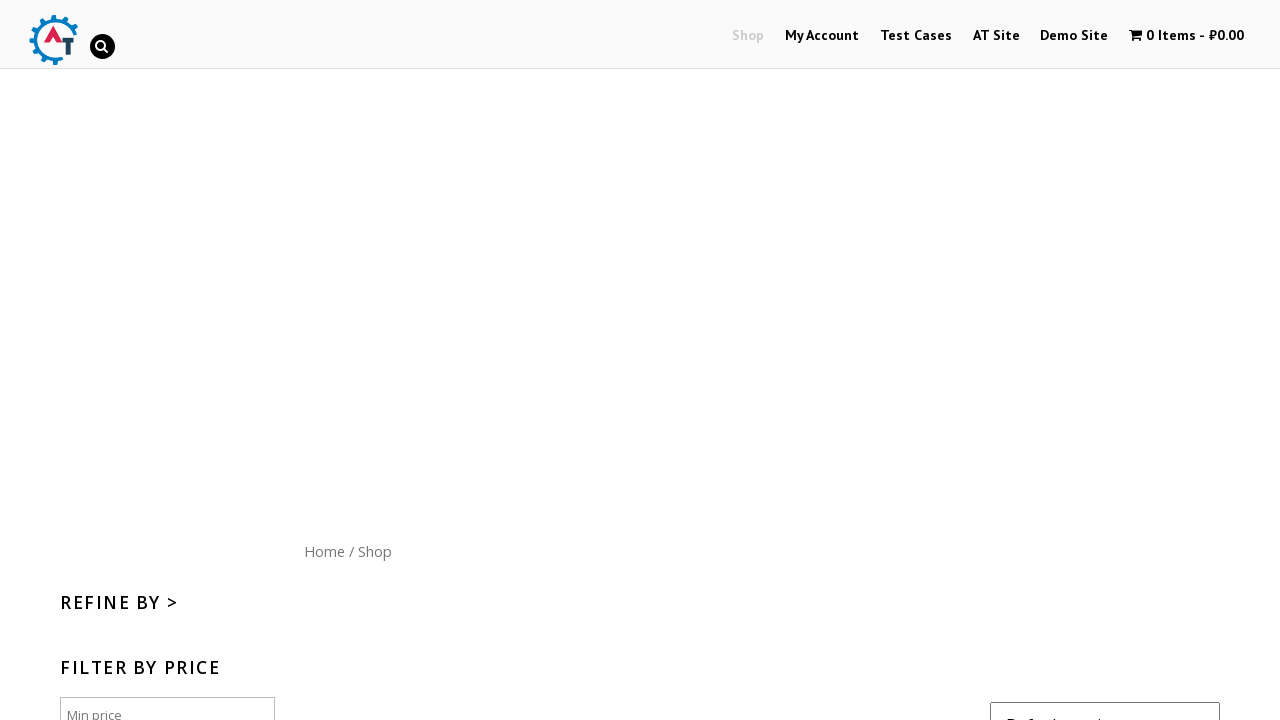

Clicked on Home menu button to navigate back at (324, 551) on a:has-text('Home')
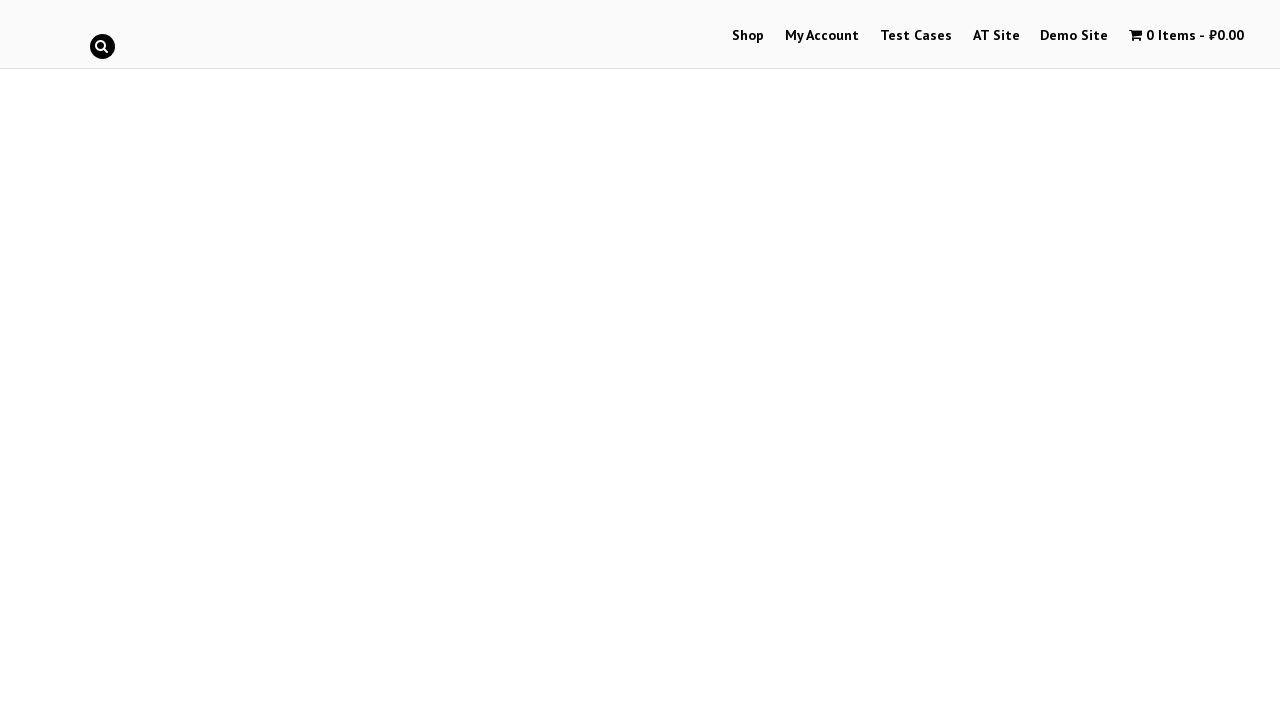

Sliders loaded on home page
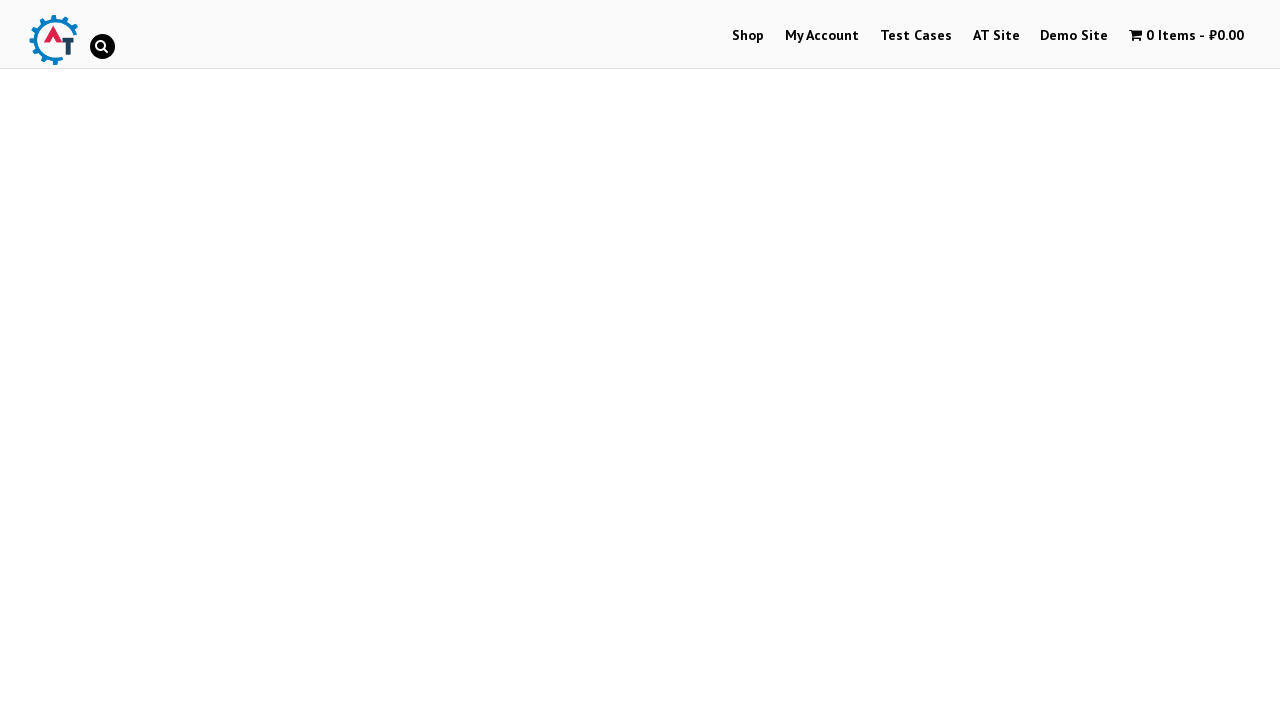

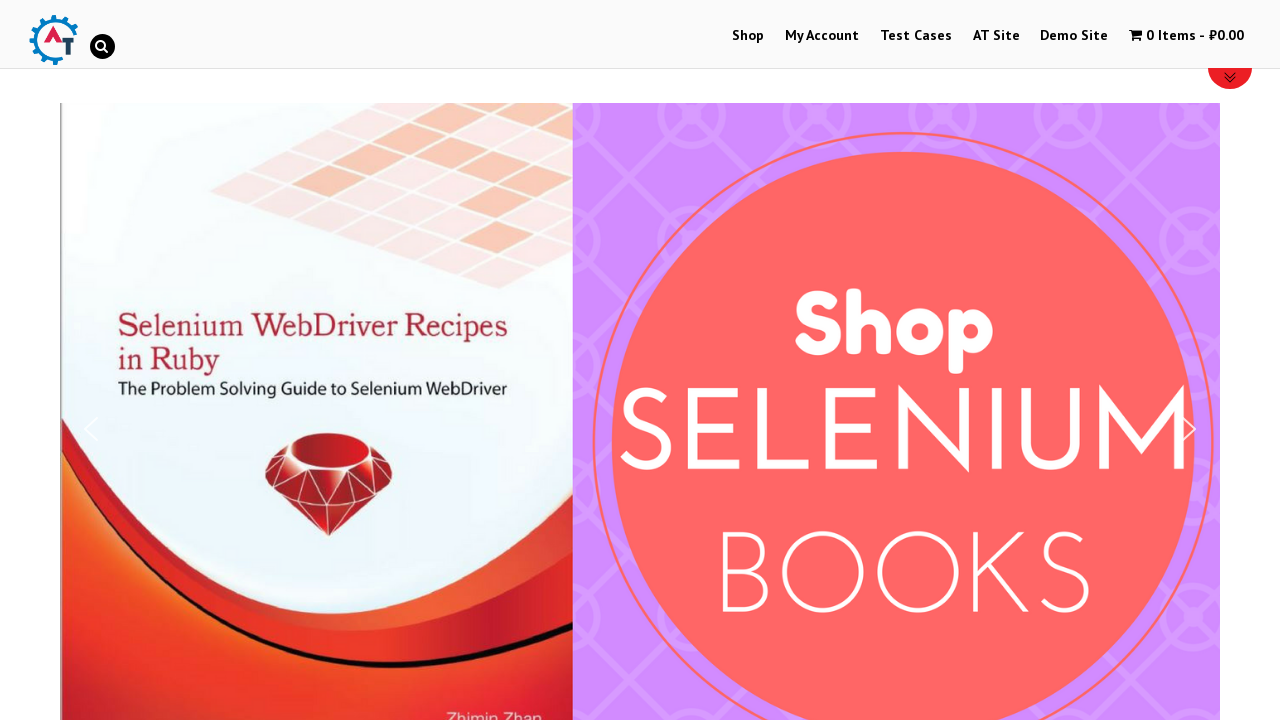